Tests an e-commerce purchase flow by navigating to laptops category, selecting MacBook Air, adding it to cart, and filling checkout information

Starting URL: https://www.demoblaze.com/

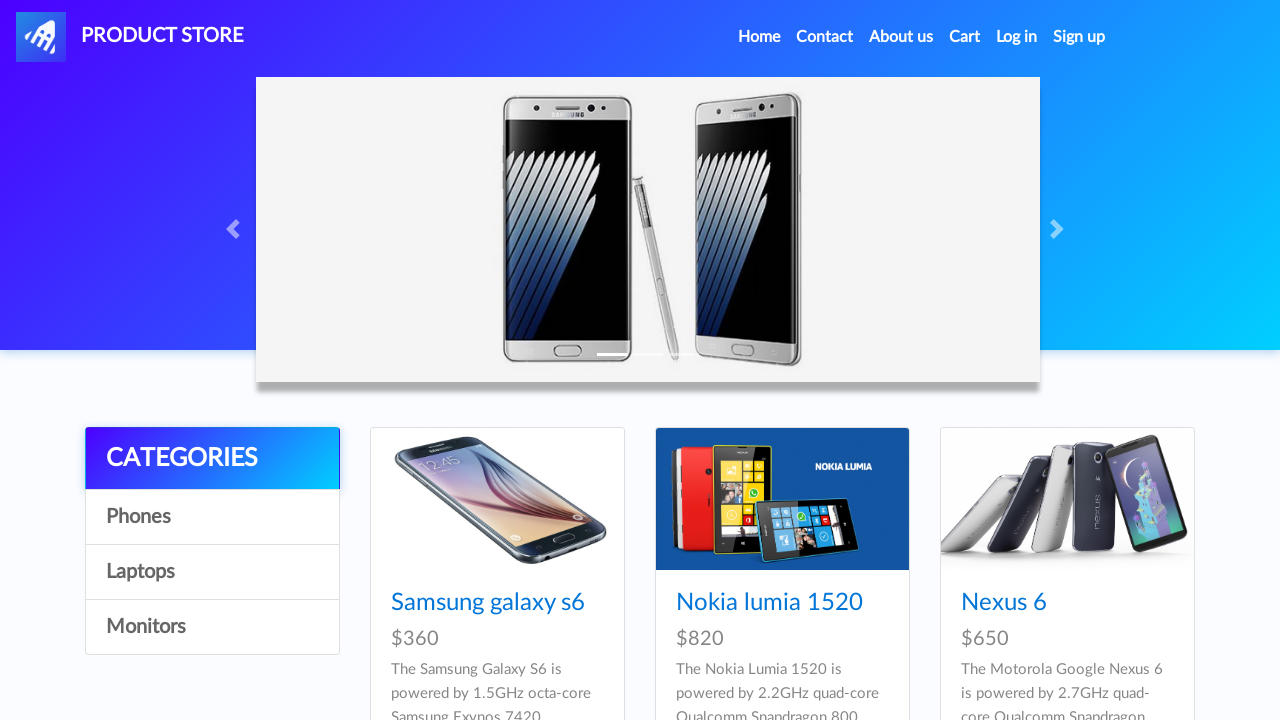

Clicked on Laptops category at (212, 572) on a:has-text('Laptops')
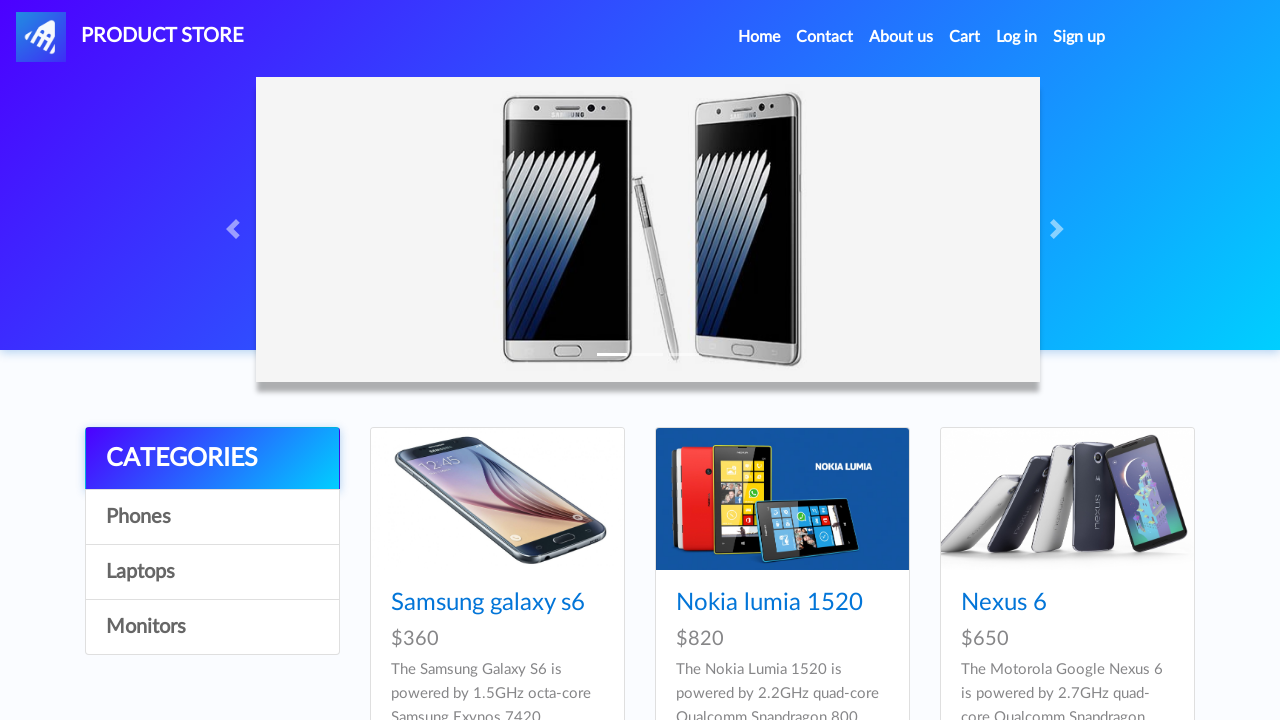

Waited 2 seconds for products to load
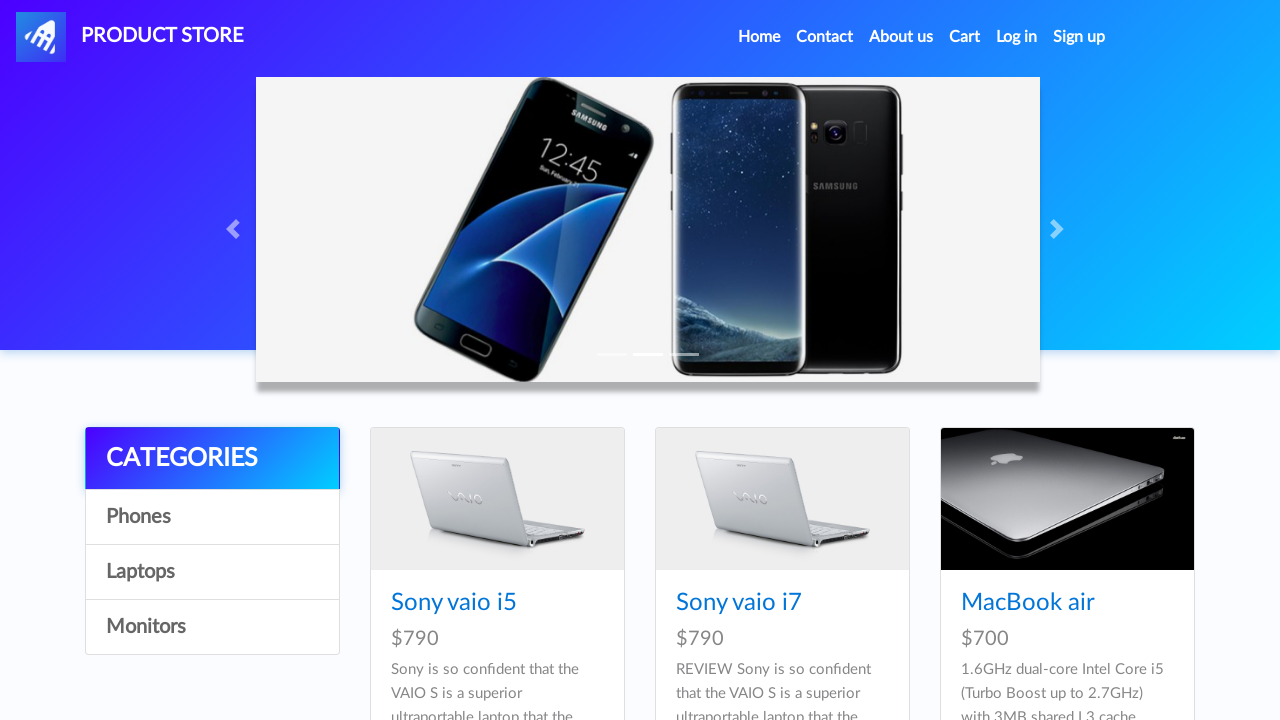

Clicked on MacBook Air product at (1028, 603) on a:has-text('MacBook air')
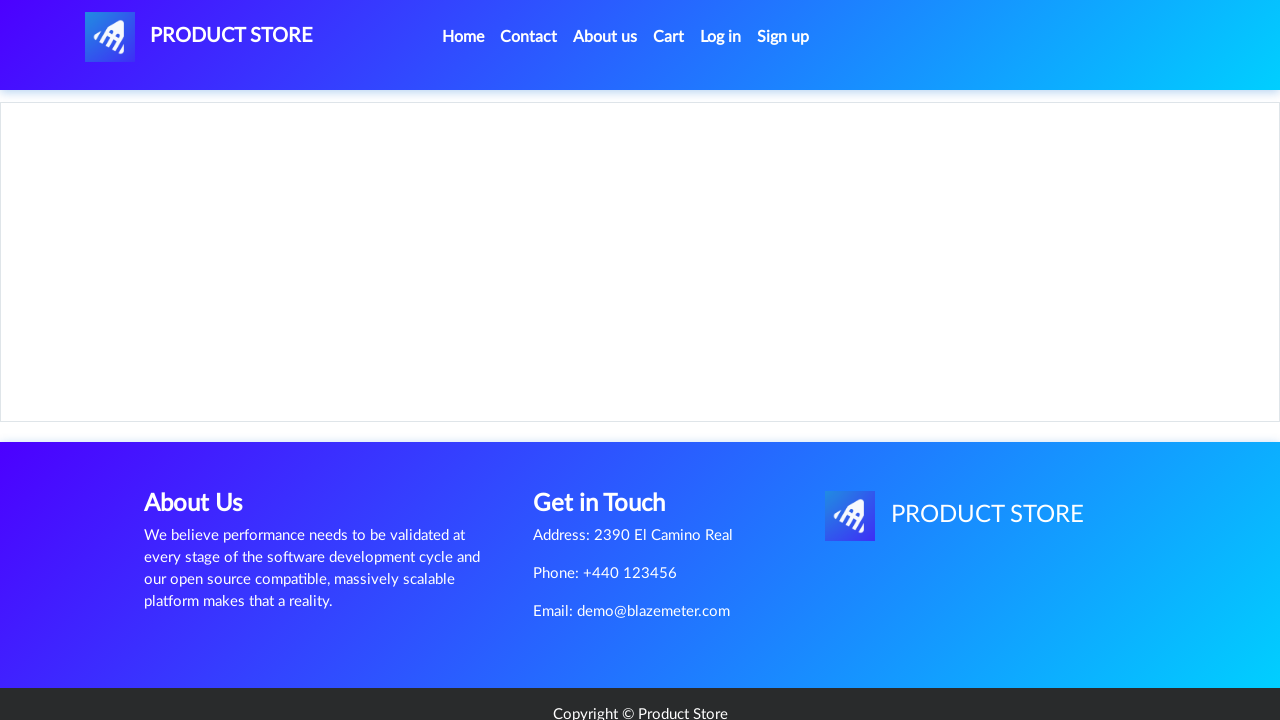

Waited 2 seconds for product page to load
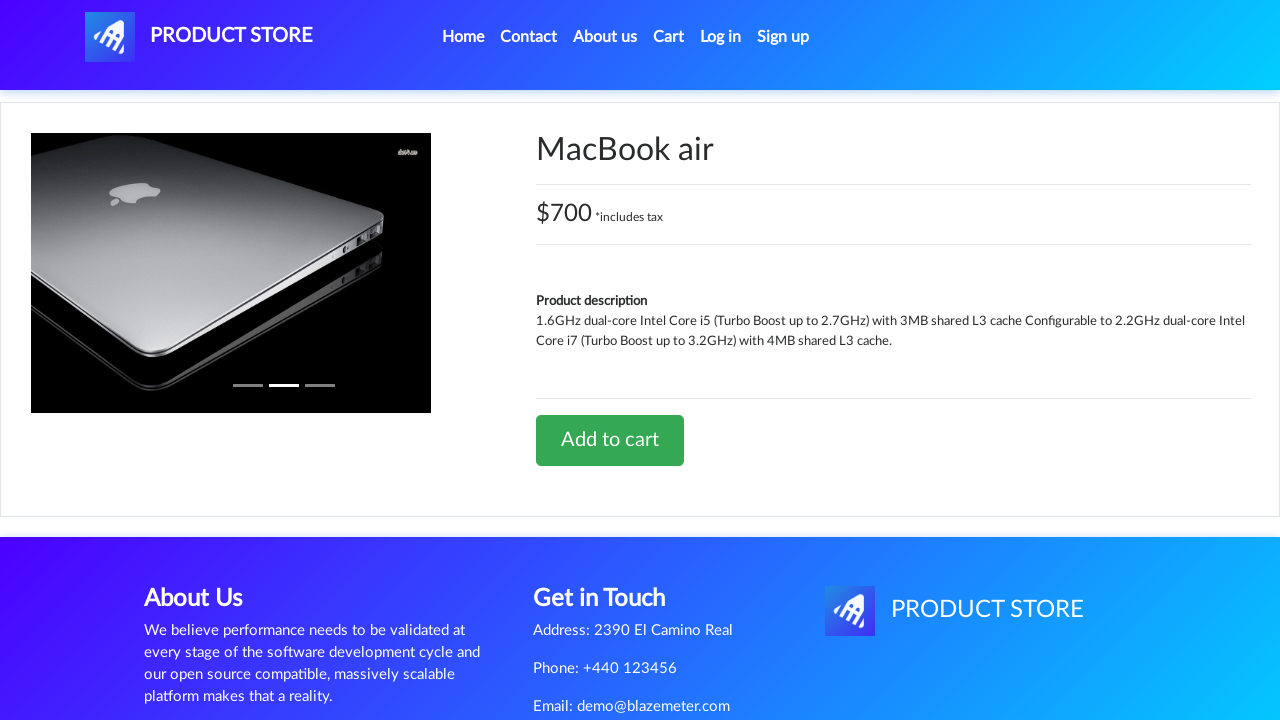

Clicked 'Add to cart' button at (610, 440) on a:has-text('Add to cart')
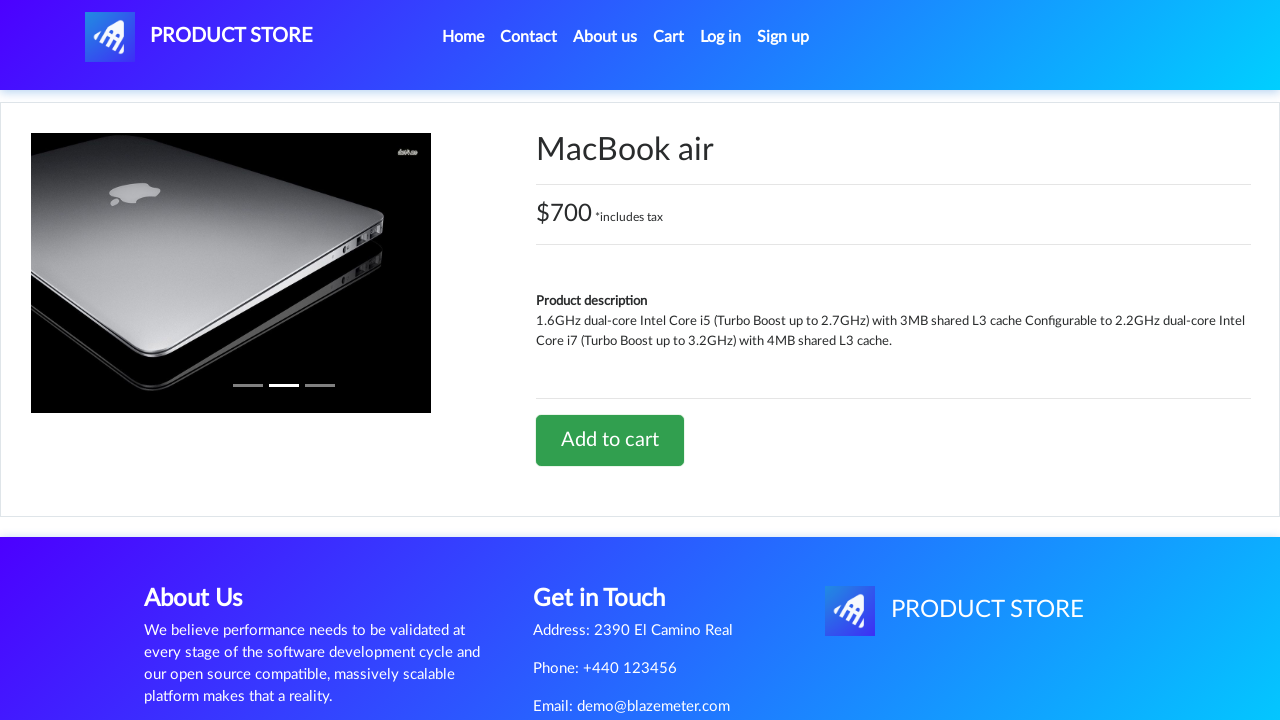

Waited 3 seconds for cart confirmation
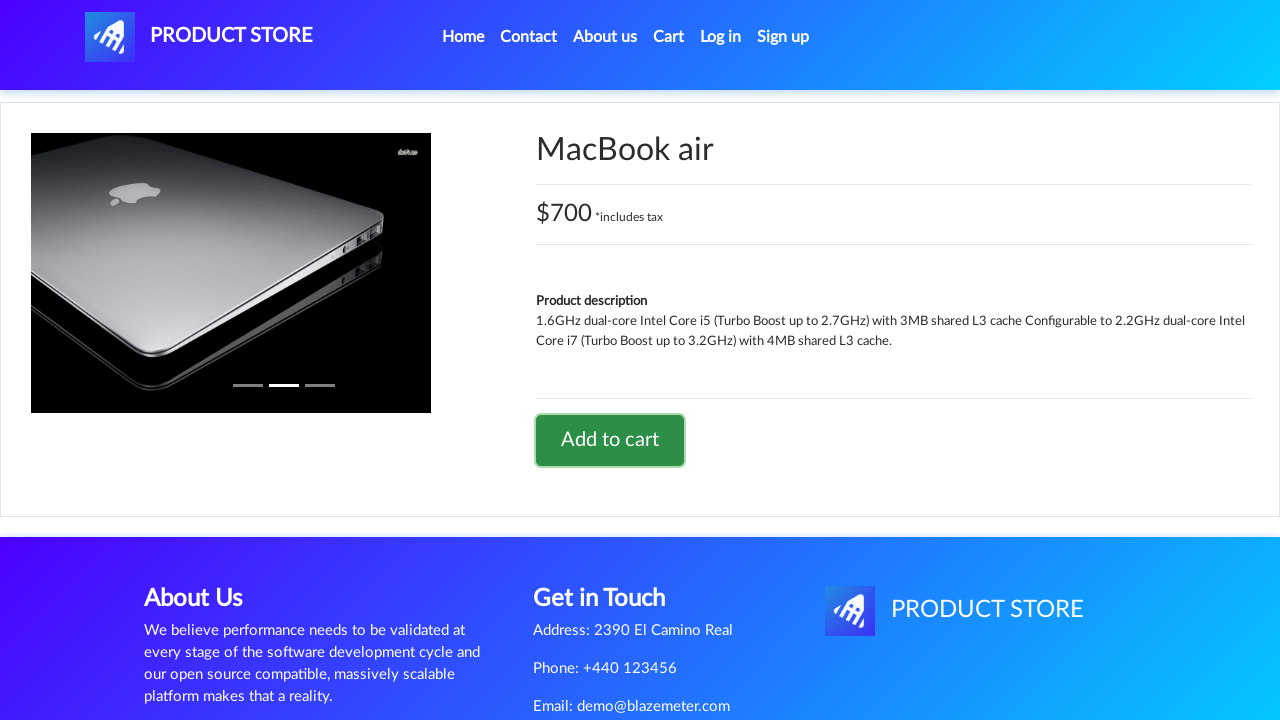

Set up dialog handler to accept alerts
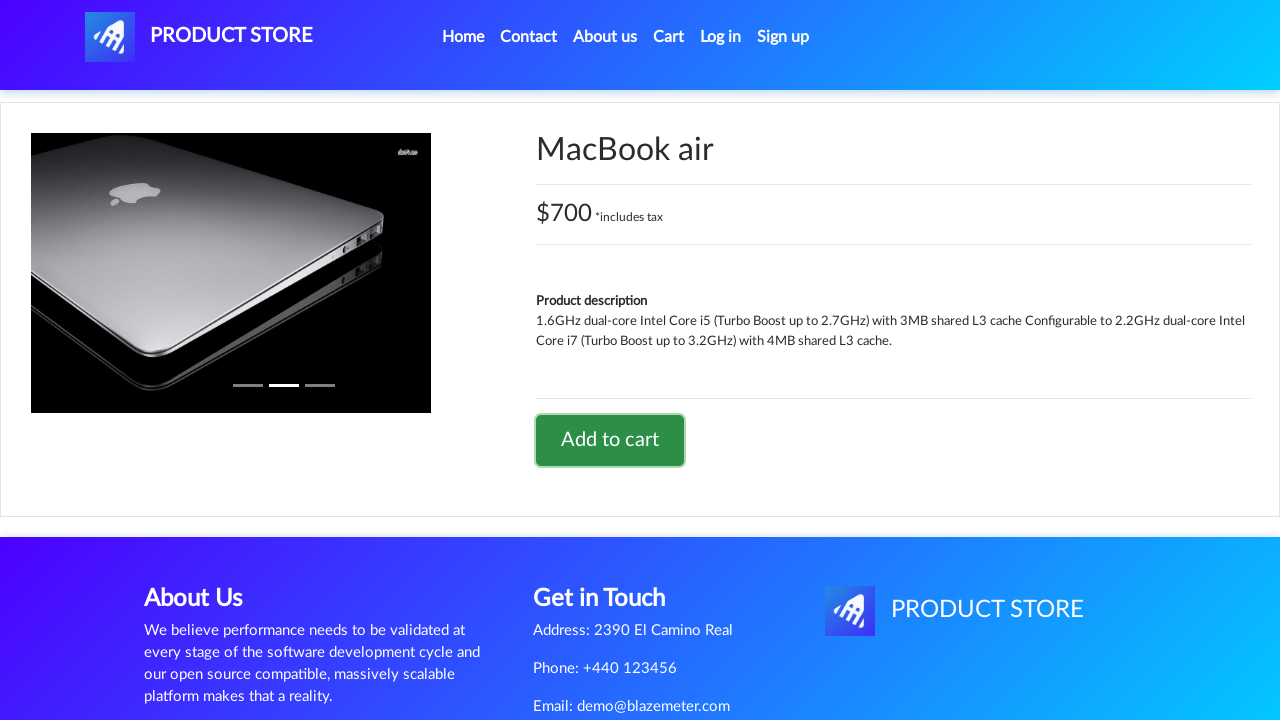

Waited 2 seconds before navigating to cart
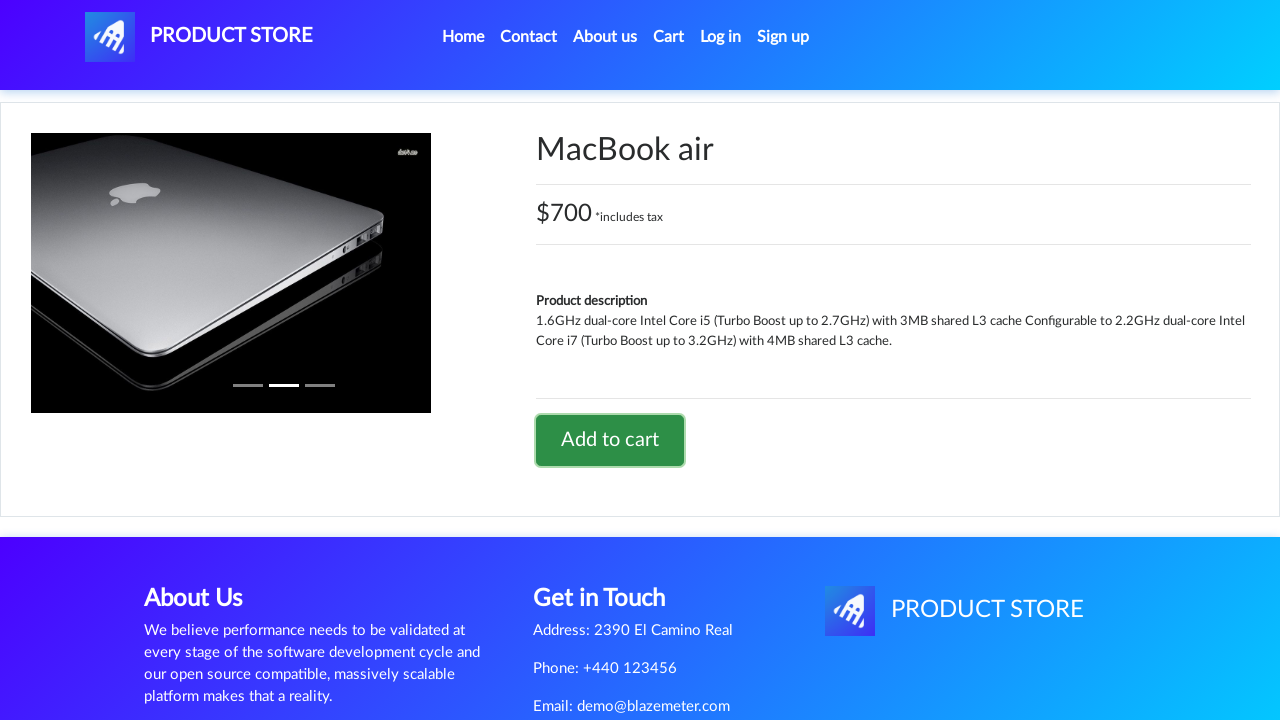

Clicked on Cart link to view shopping cart at (669, 37) on a:has-text('Cart')
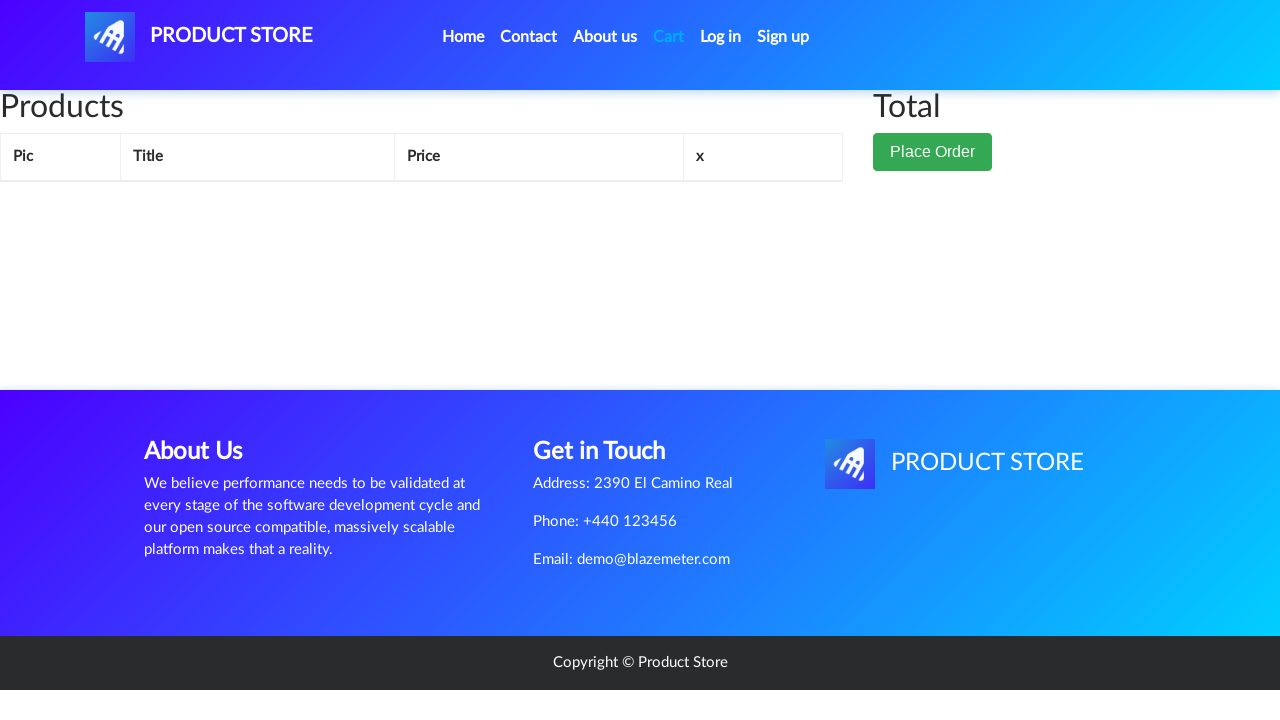

Waited 2 seconds for cart page to load
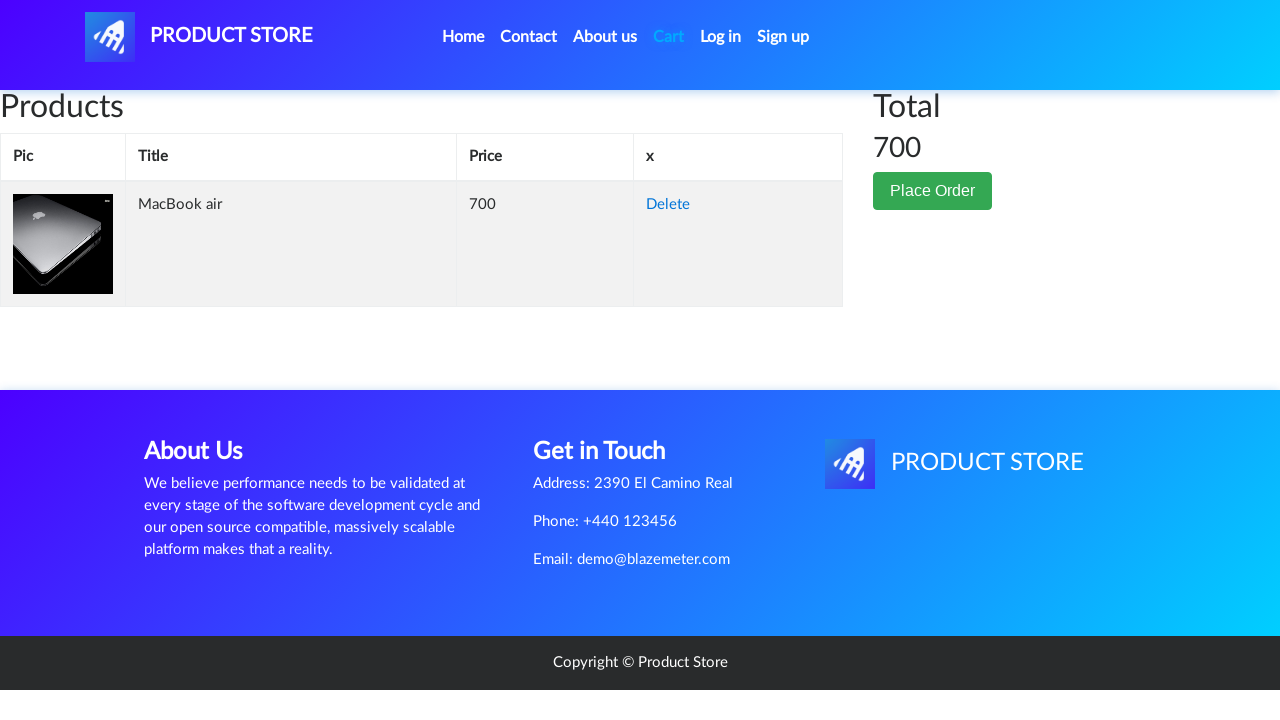

Clicked 'Place Order' button at (933, 191) on xpath=/html/body/div[6]/div/div[2]/button
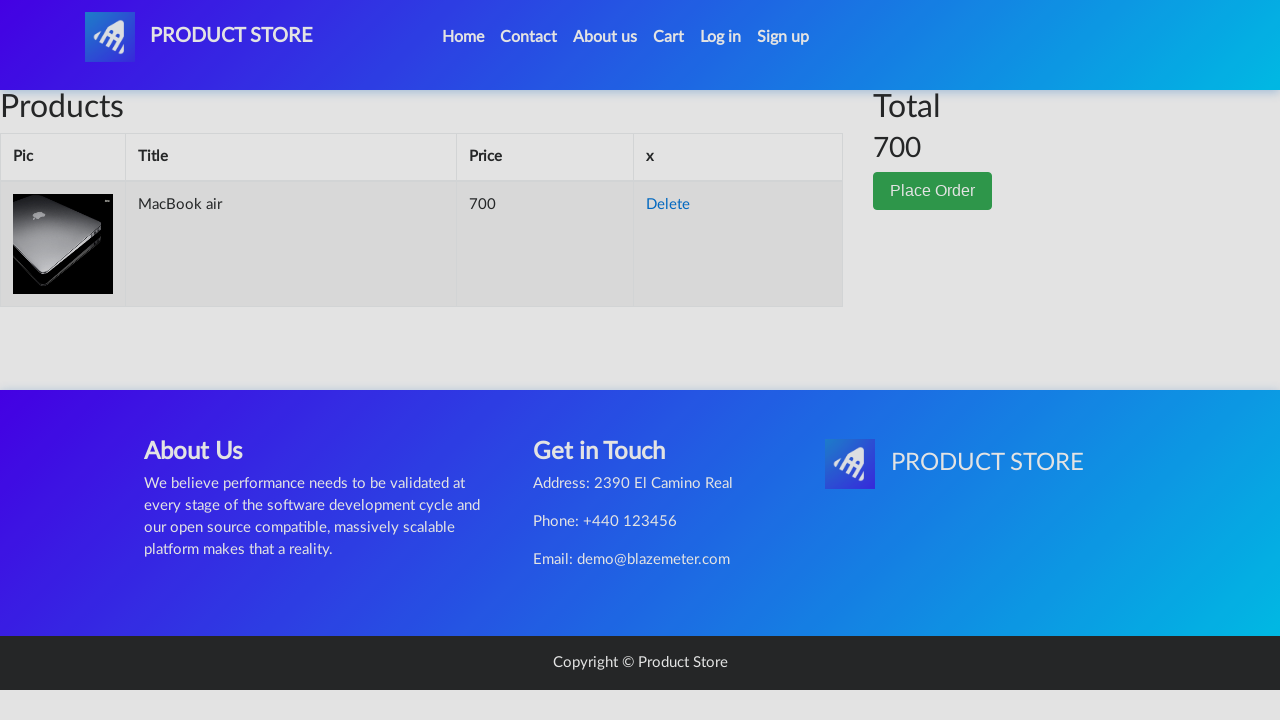

Waited 1.5 seconds for checkout form to load
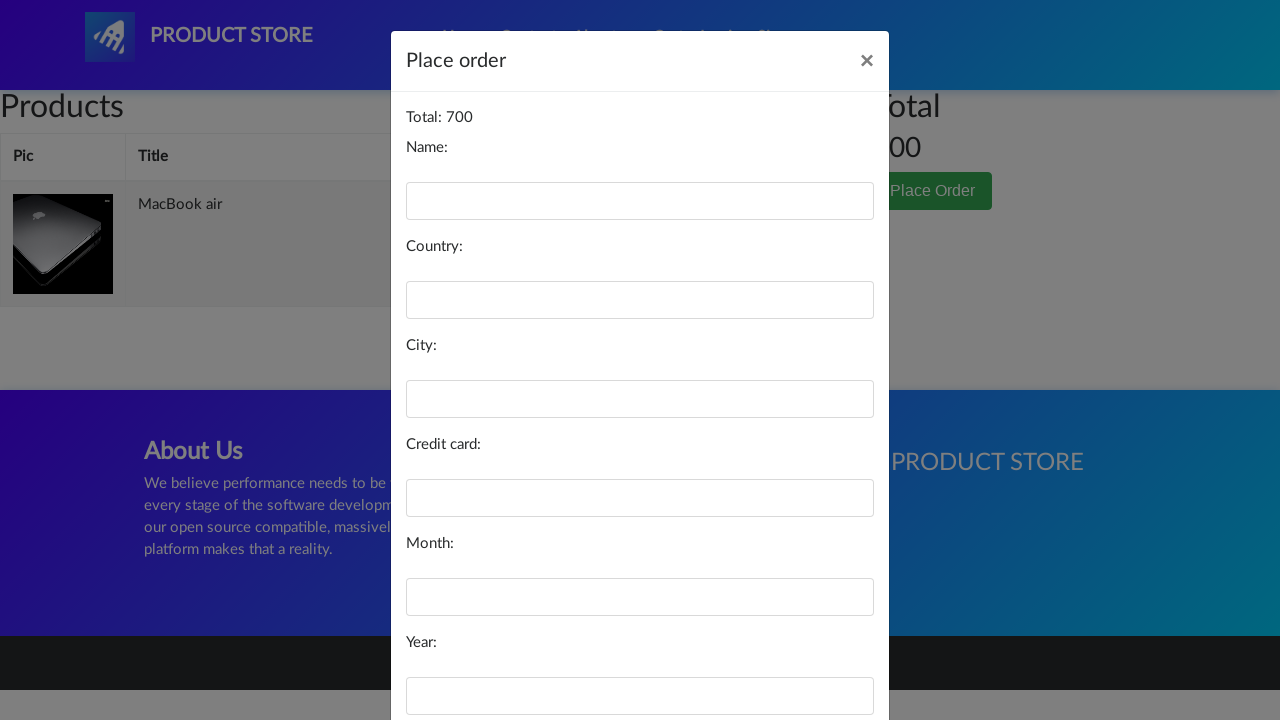

Filled name field with 'Albert' on #name
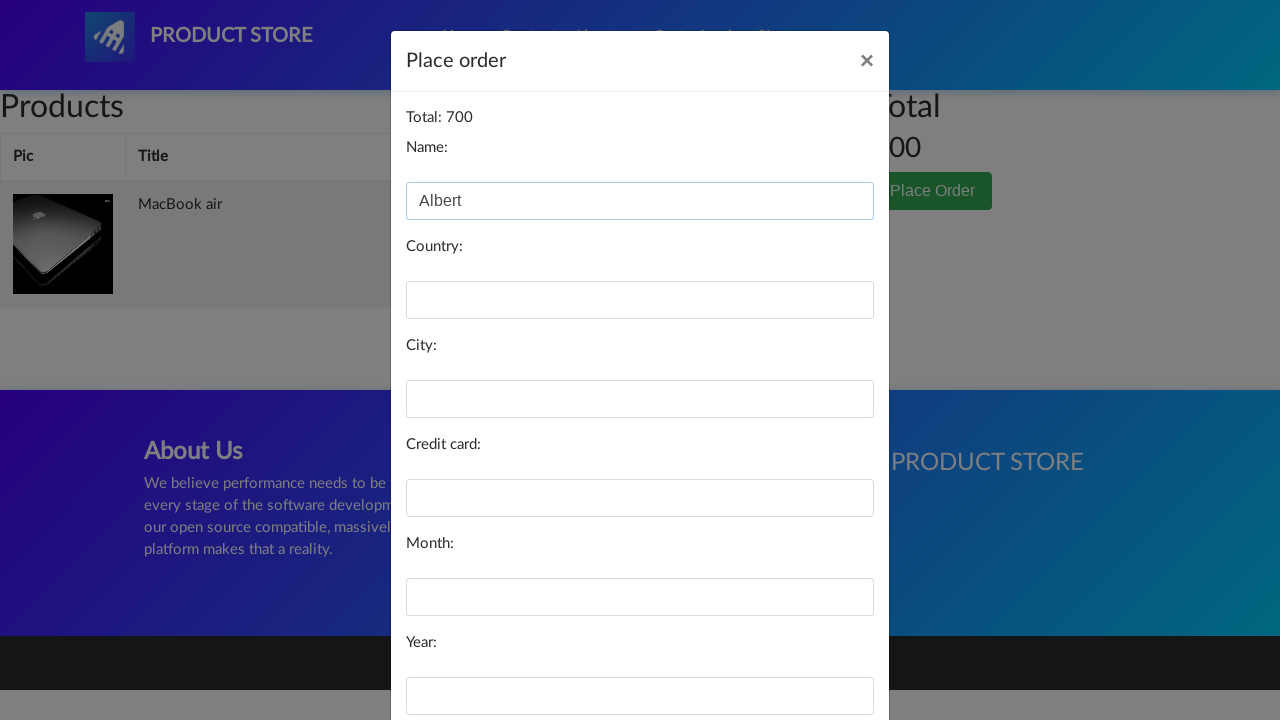

Waited 1.5 seconds before filling country field
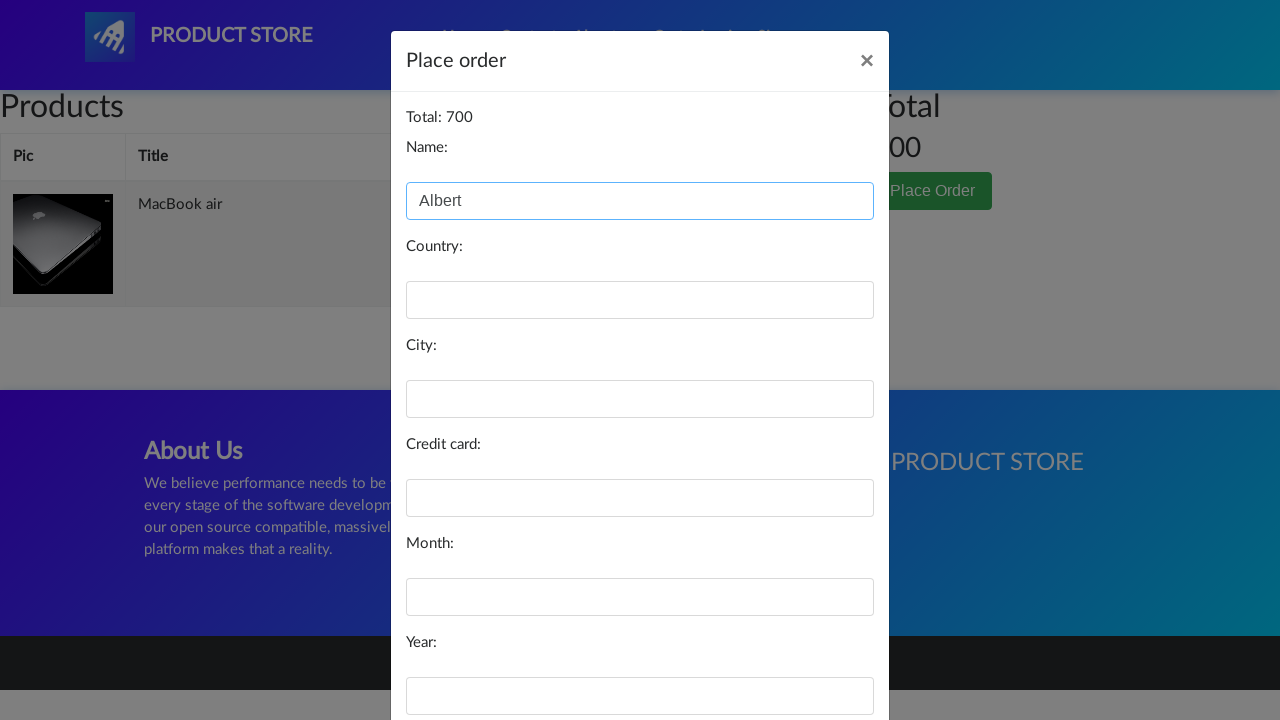

Filled country field with 'INDIA' on #country
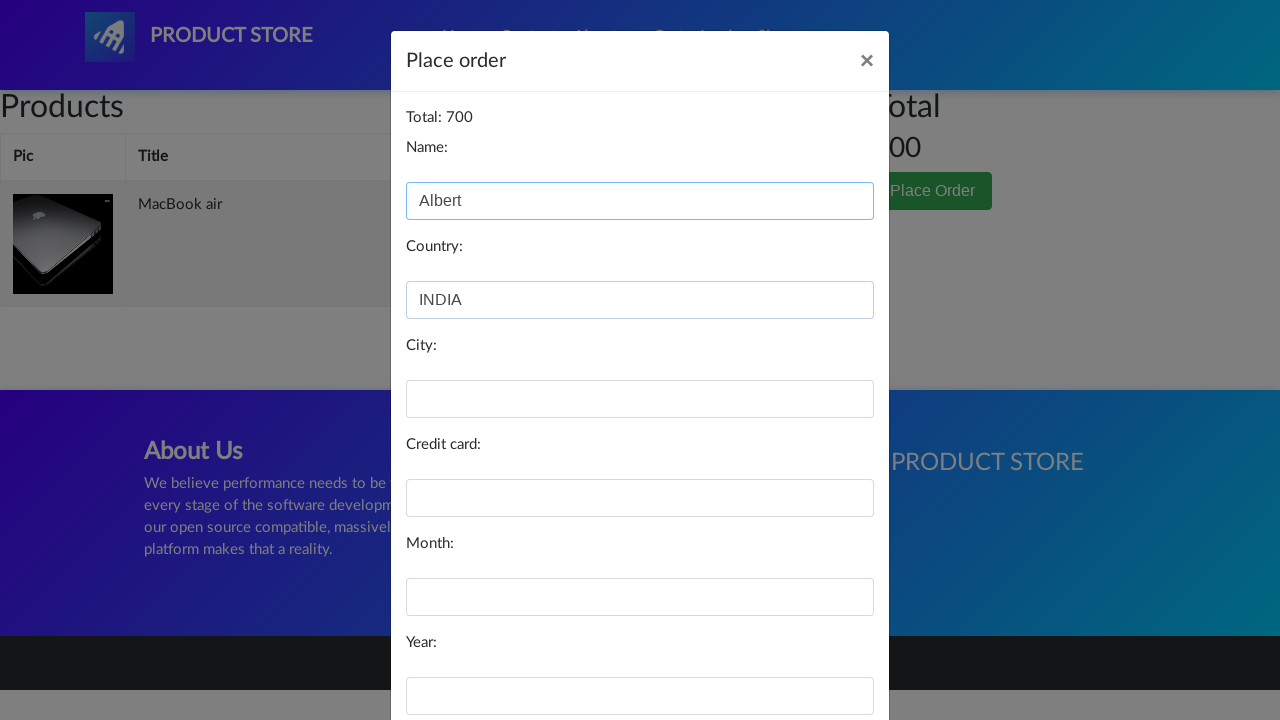

Waited 1.5 seconds before submitting order
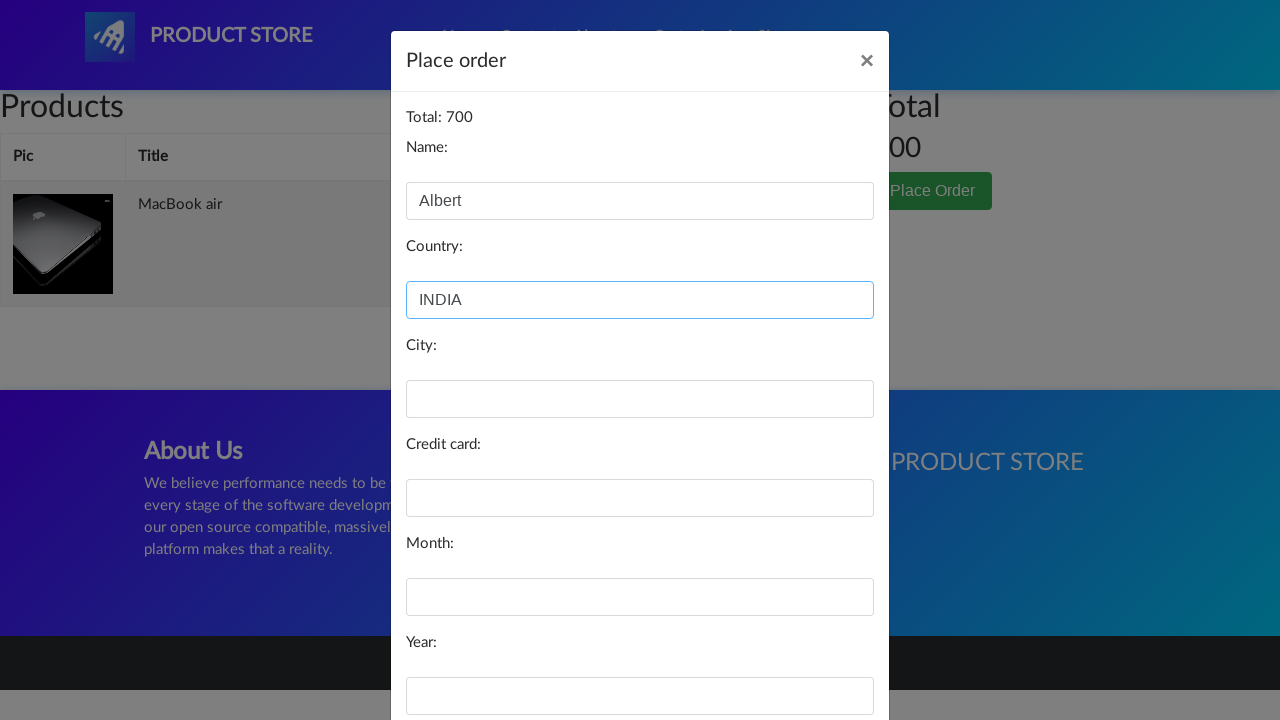

Clicked purchase confirmation button to submit order at (823, 655) on xpath=/html/body/div[3]/div/div/div[3]/button[2]
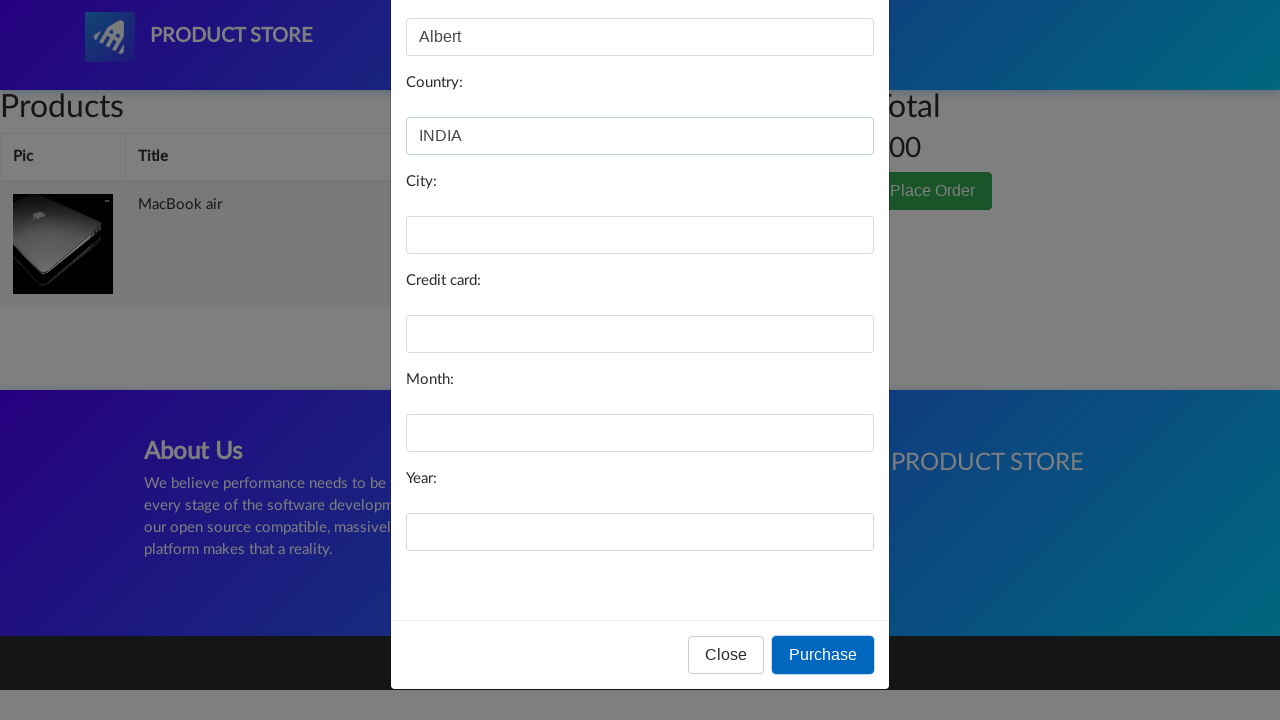

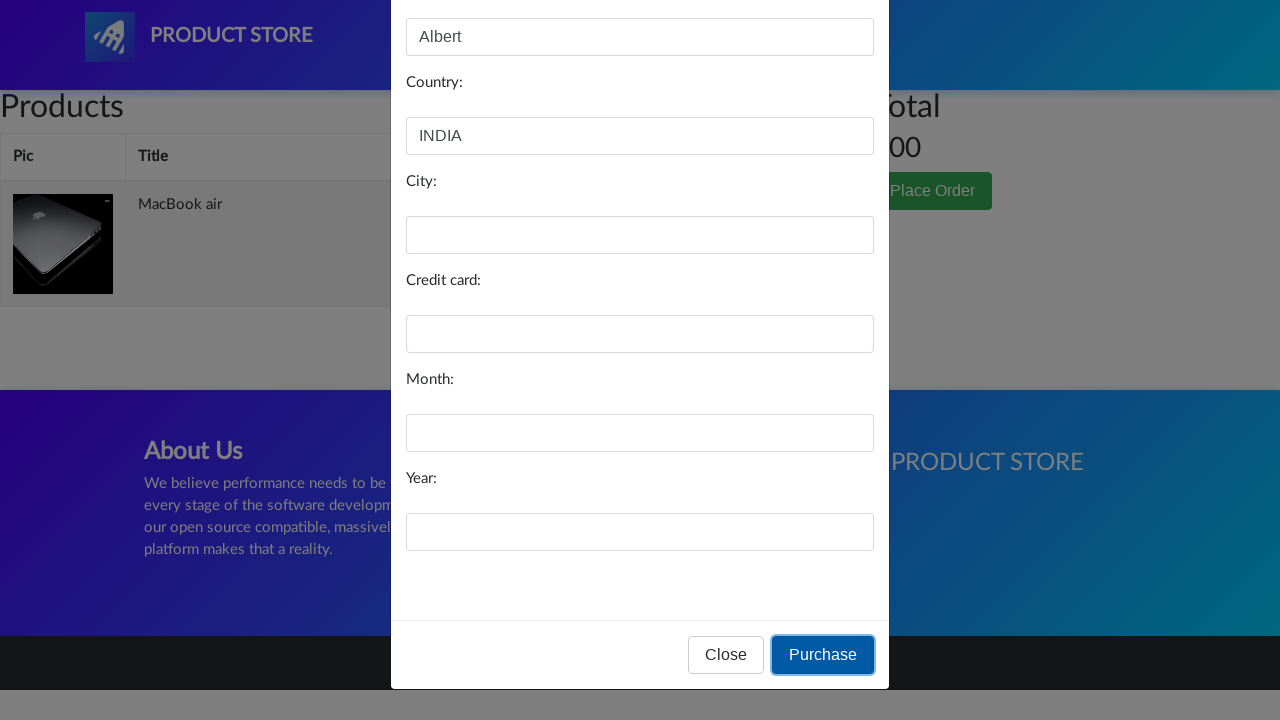